Tests a text form by filling in full name, email, current address, and permanent address fields, then submitting the form

Starting URL: https://demoqa.com/text-box

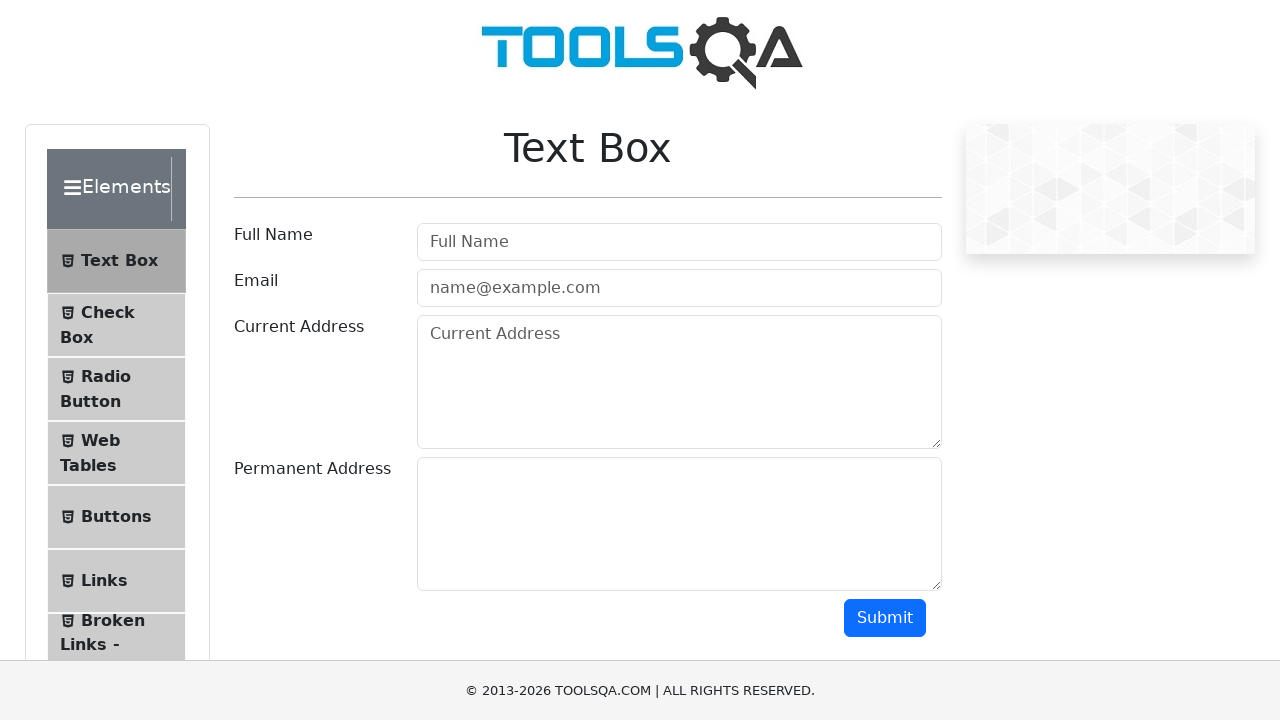

Filled full name field with 'Deepali Bhujbal' on input#userName
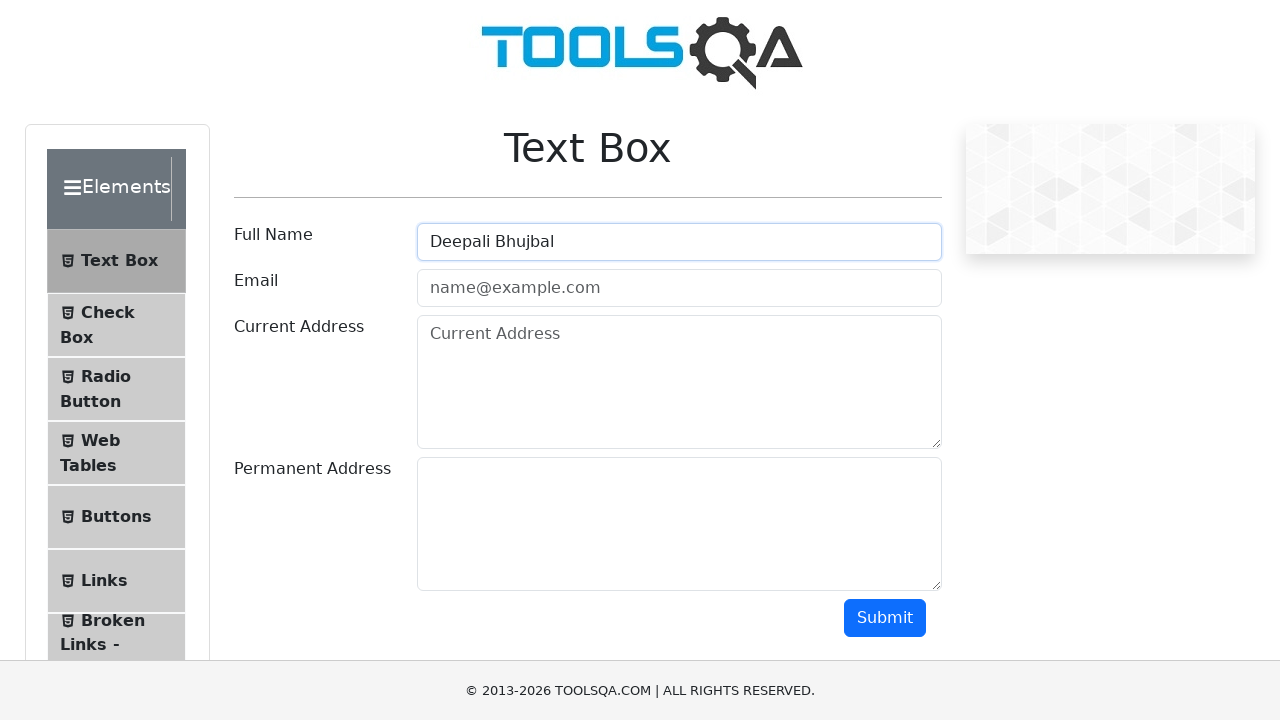

Filled email field with 'abc@gmail.com' on input[type='email']
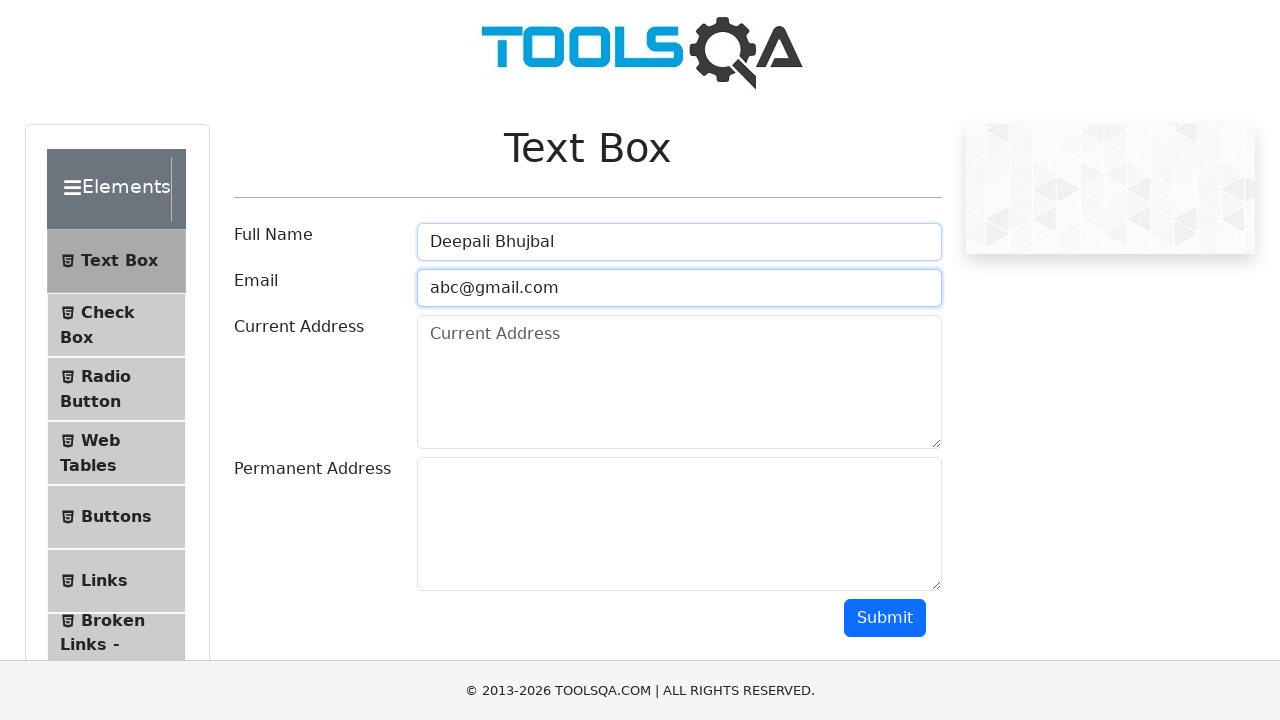

Filled current address field with 'USA' on textarea#currentAddress
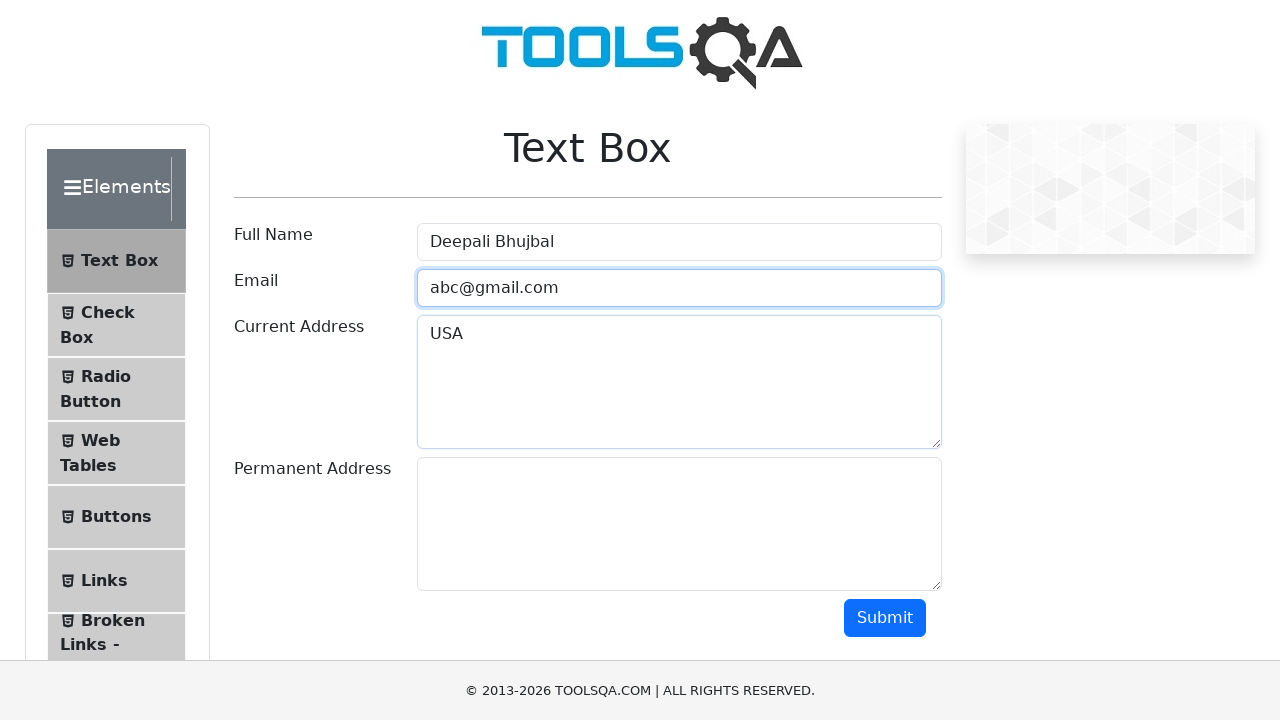

Filled permanent address field with 'India' on textarea#permanentAddress
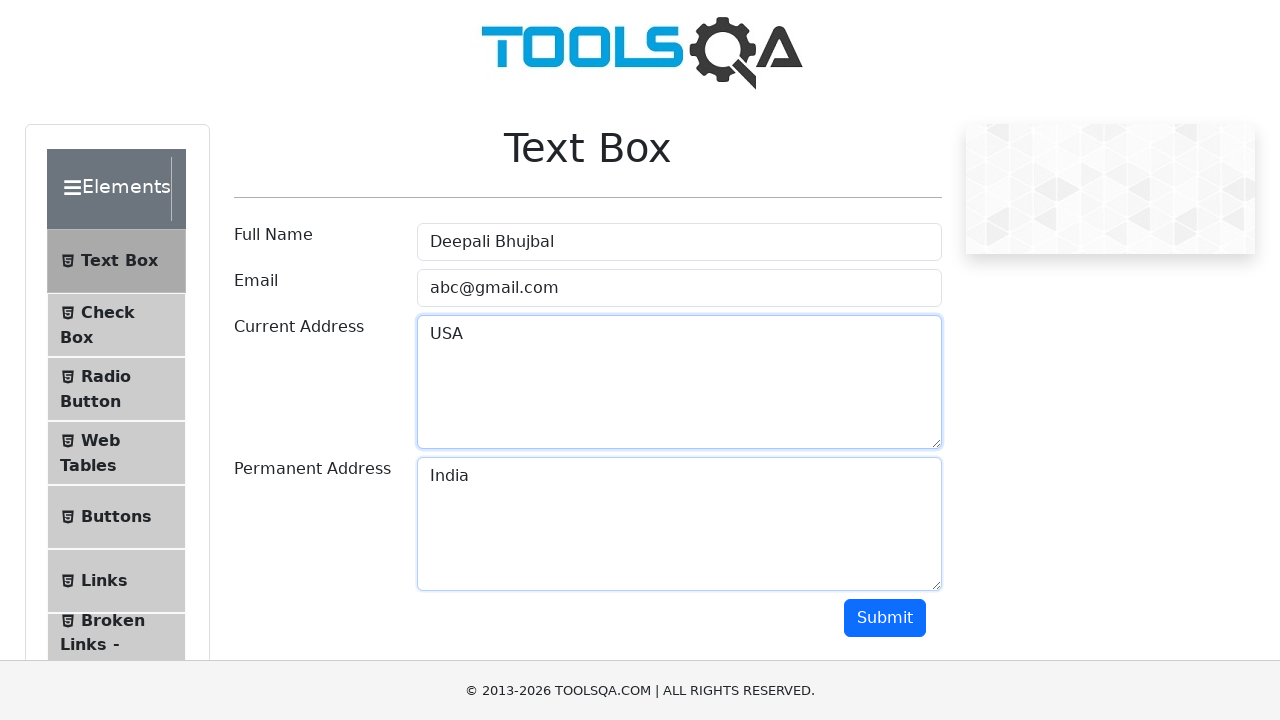

Clicked submit button to submit the form at (885, 618) on button#submit
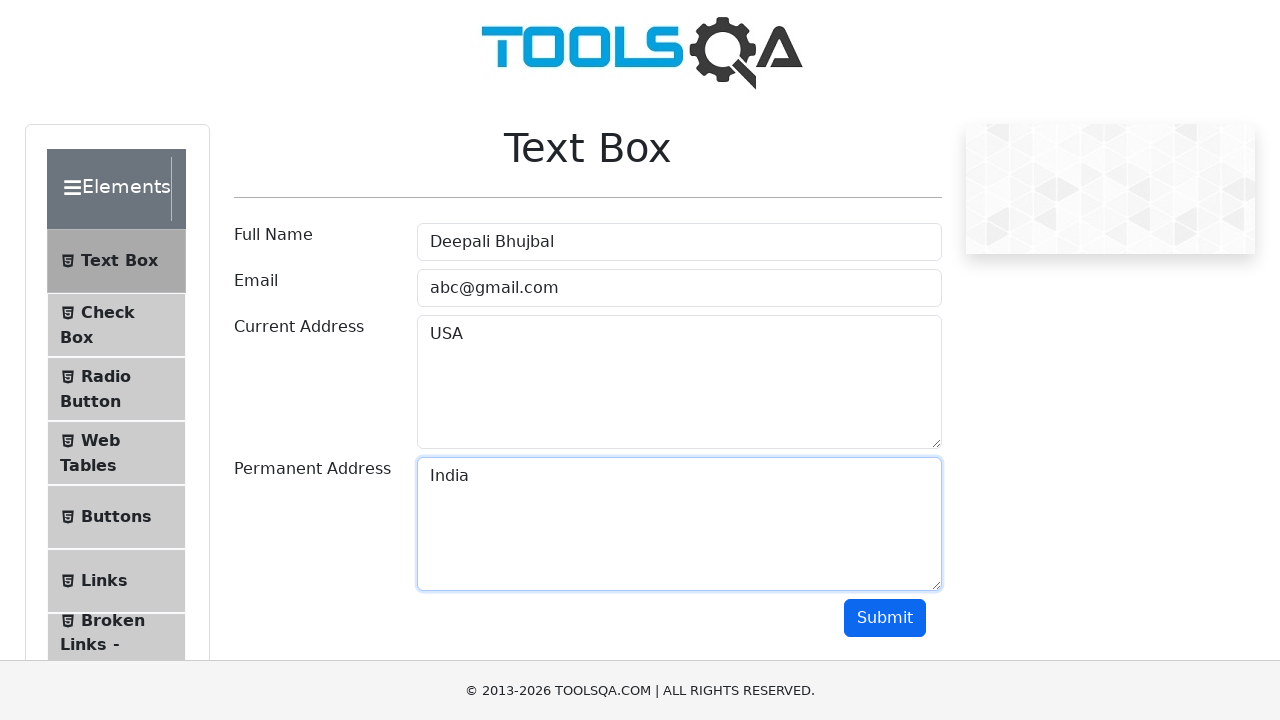

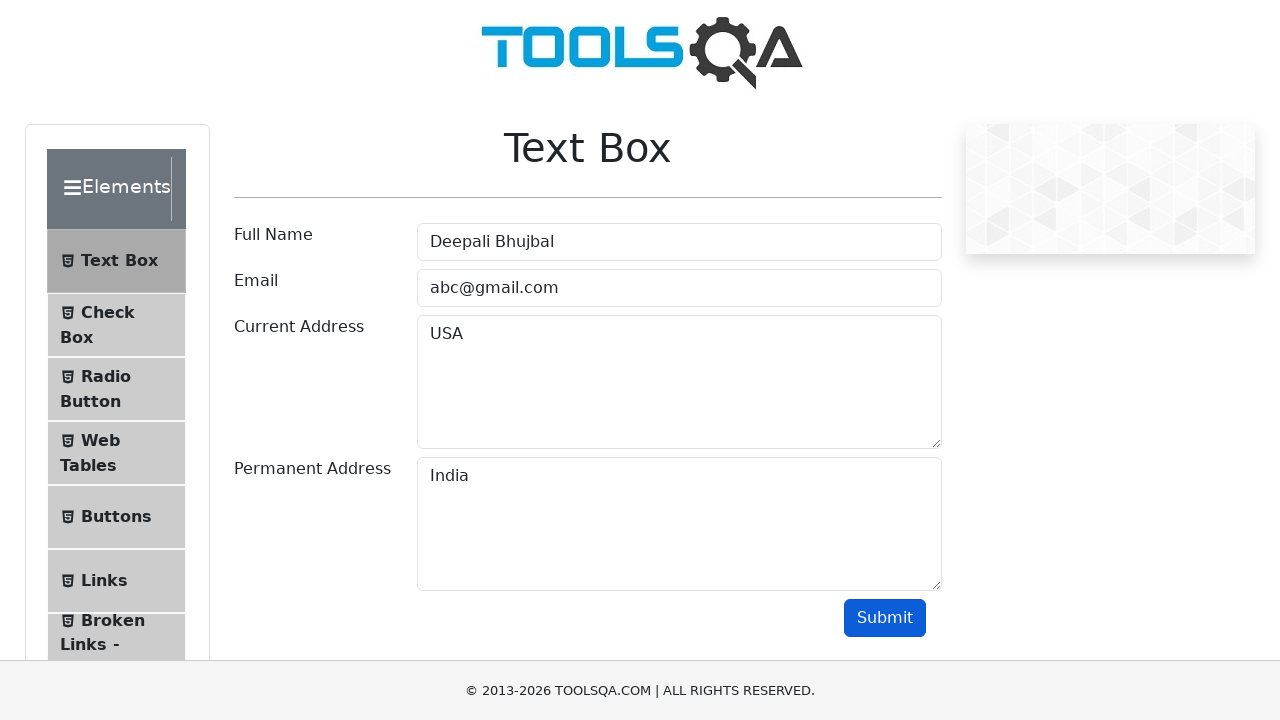